Tests a TodoMVC application by adding three tasks to a todo list, then marking each task as complete one by one while verifying the remaining items count decreases appropriately

Starting URL: https://todomvc.com/examples/angular/dist/browser/#

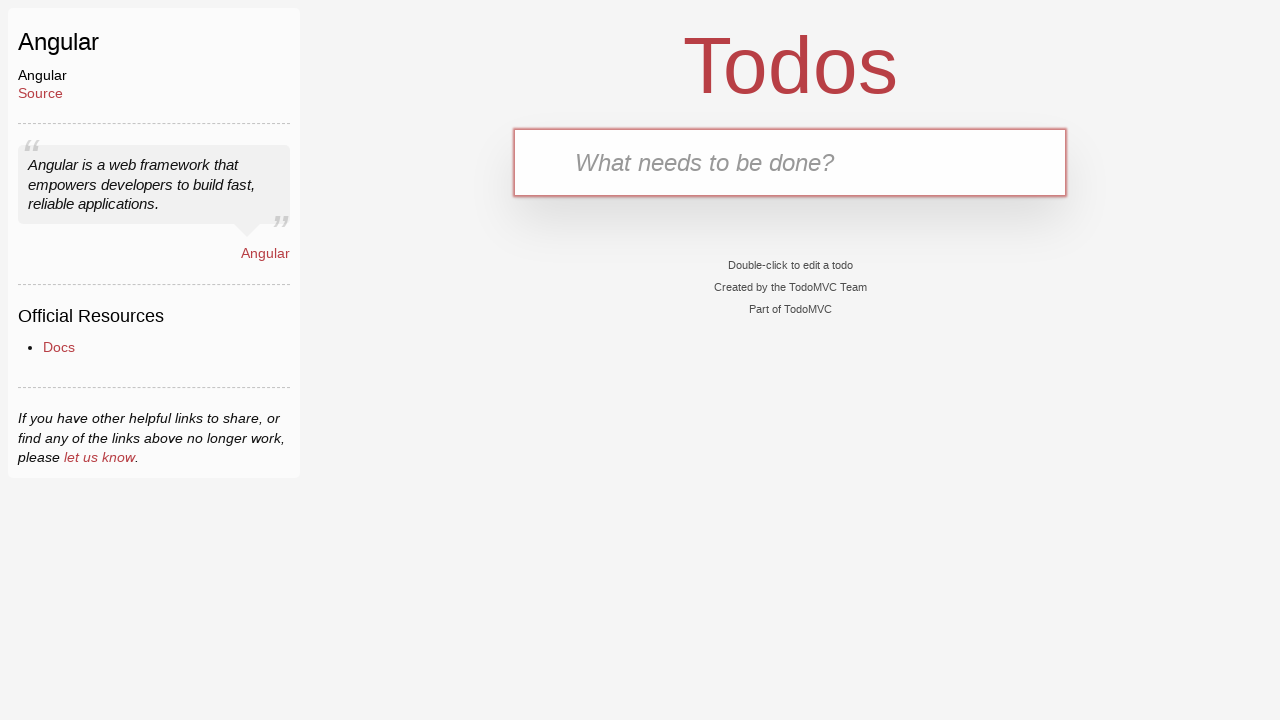

Filled todo input with 'Complete Robot Framework Training' on css=.new-todo
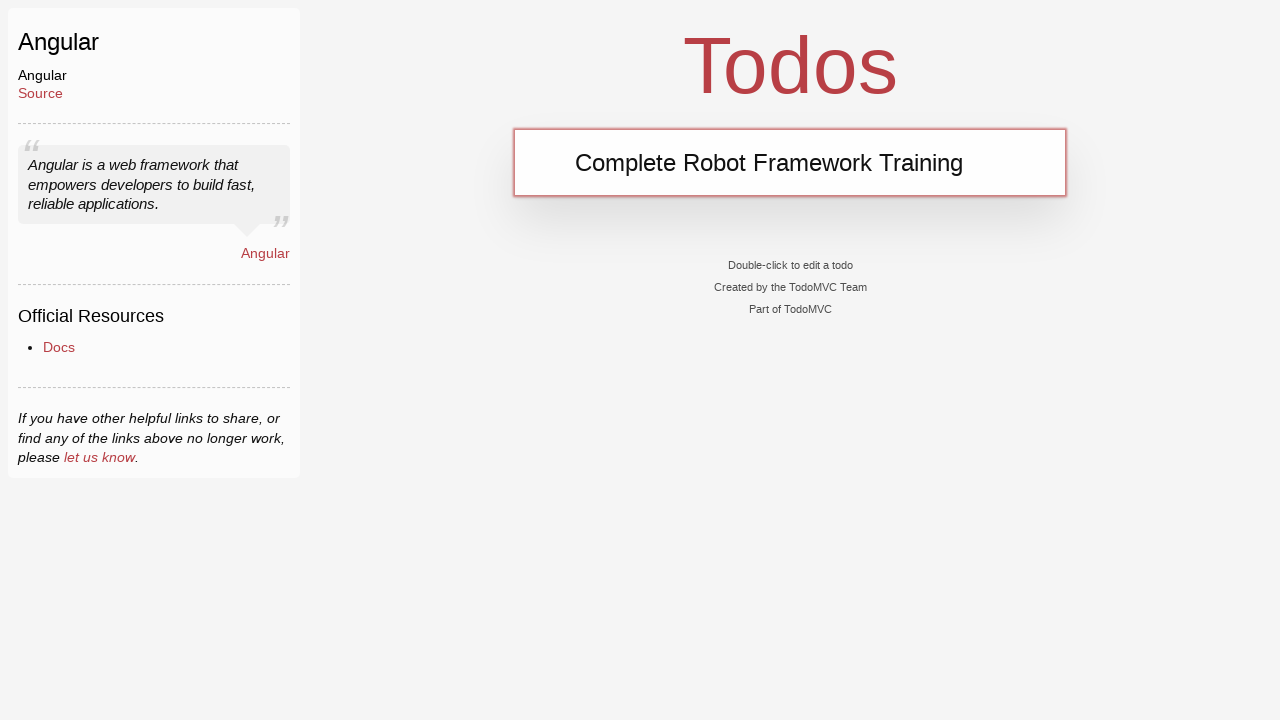

Pressed Enter to add first task to the list on css=.new-todo
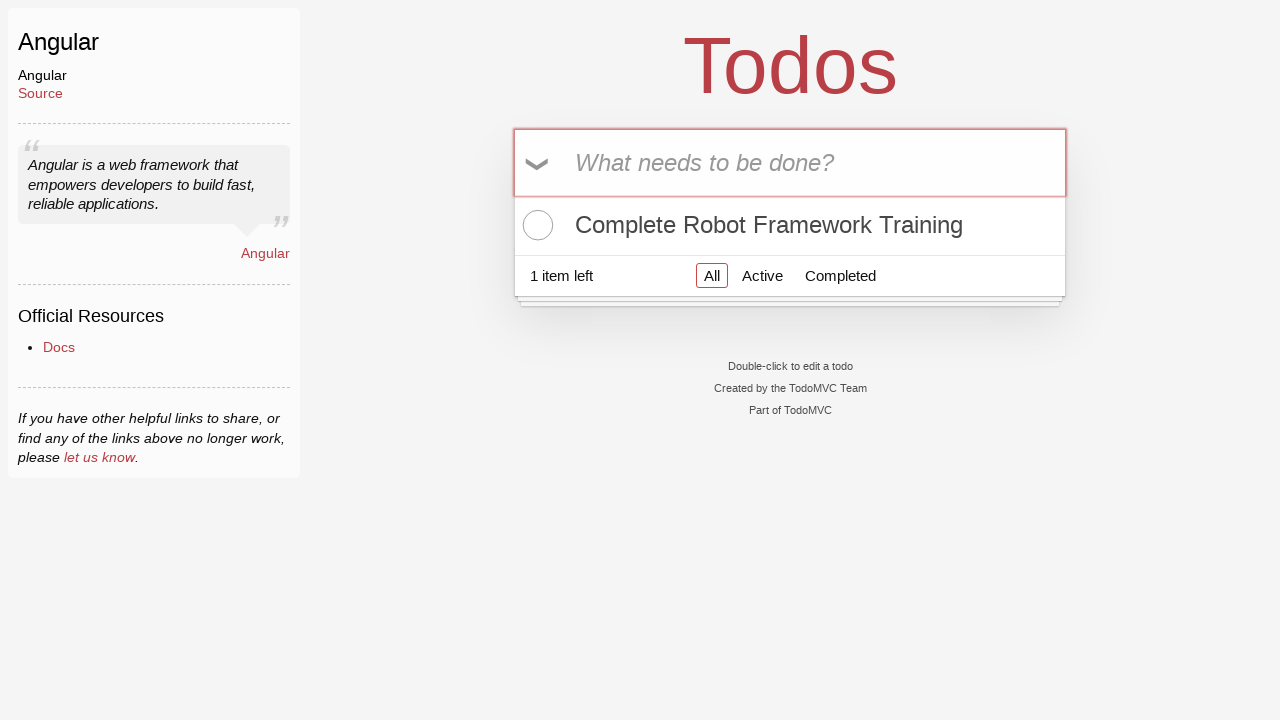

Filled todo input with 'Write Automated Tests' on css=.new-todo
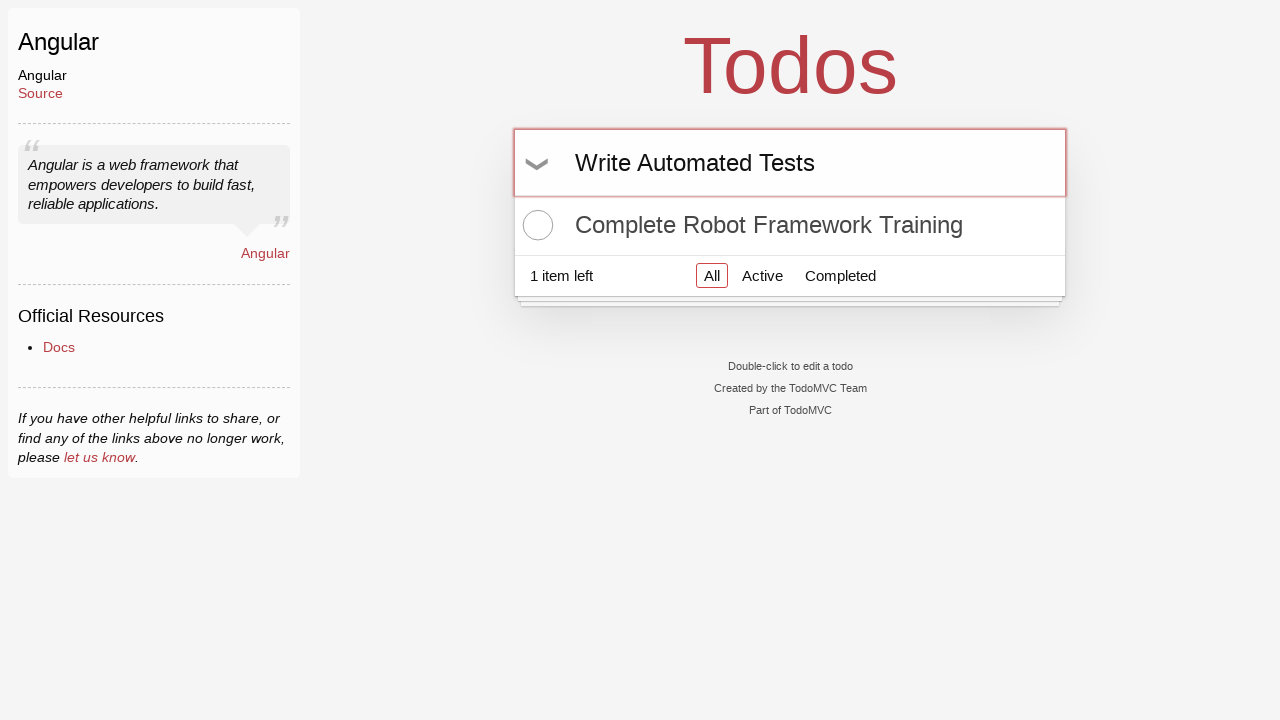

Pressed Enter to add second task to the list on css=.new-todo
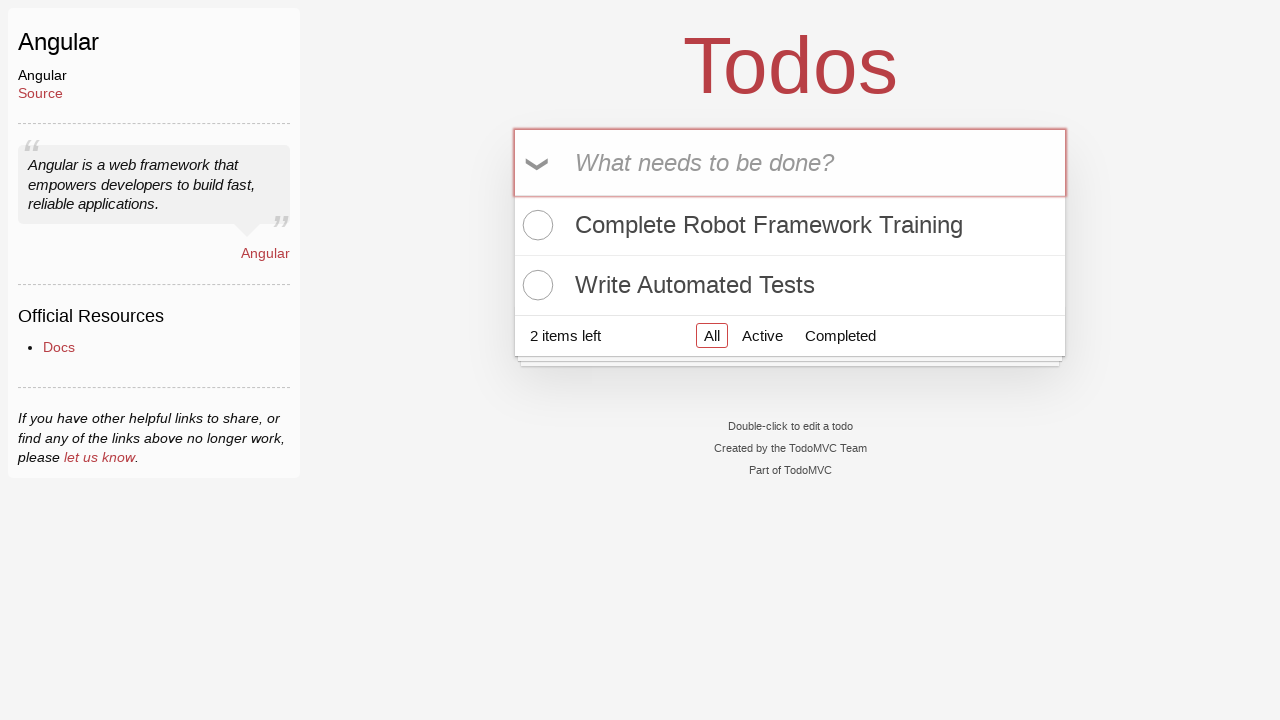

Filled todo input with 'Take a nap' on css=.new-todo
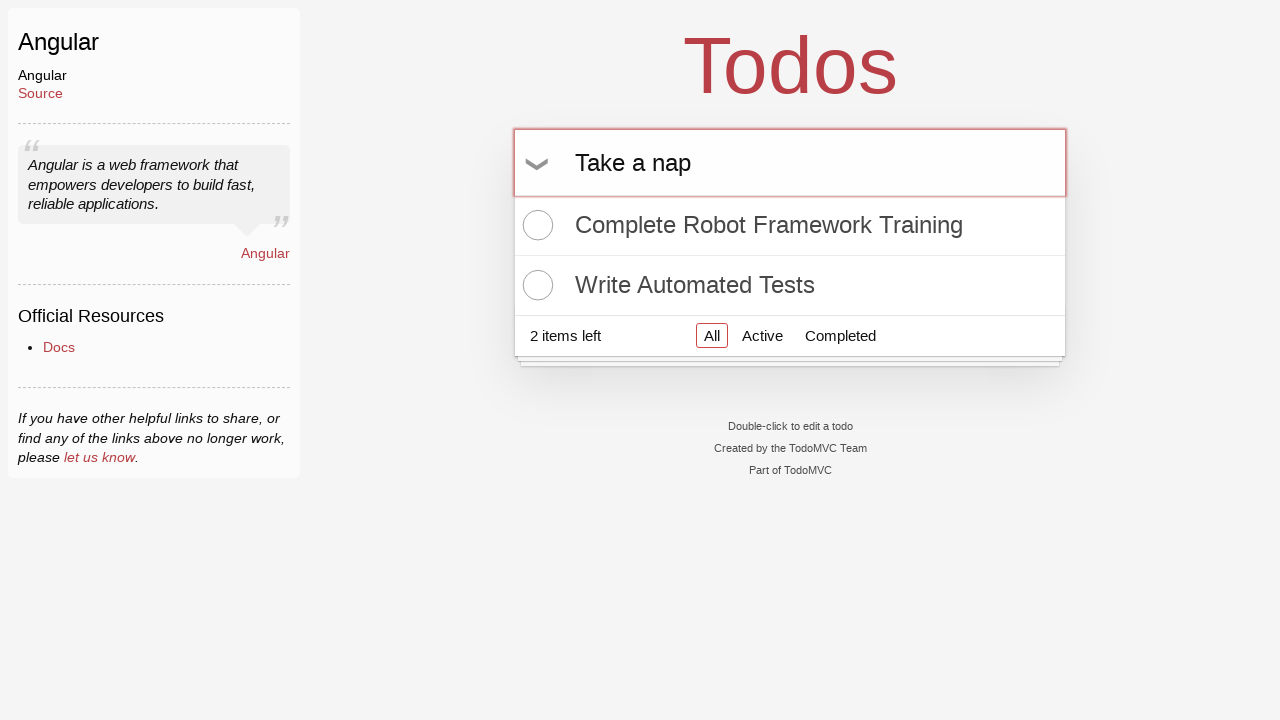

Pressed Enter to add third task to the list on css=.new-todo
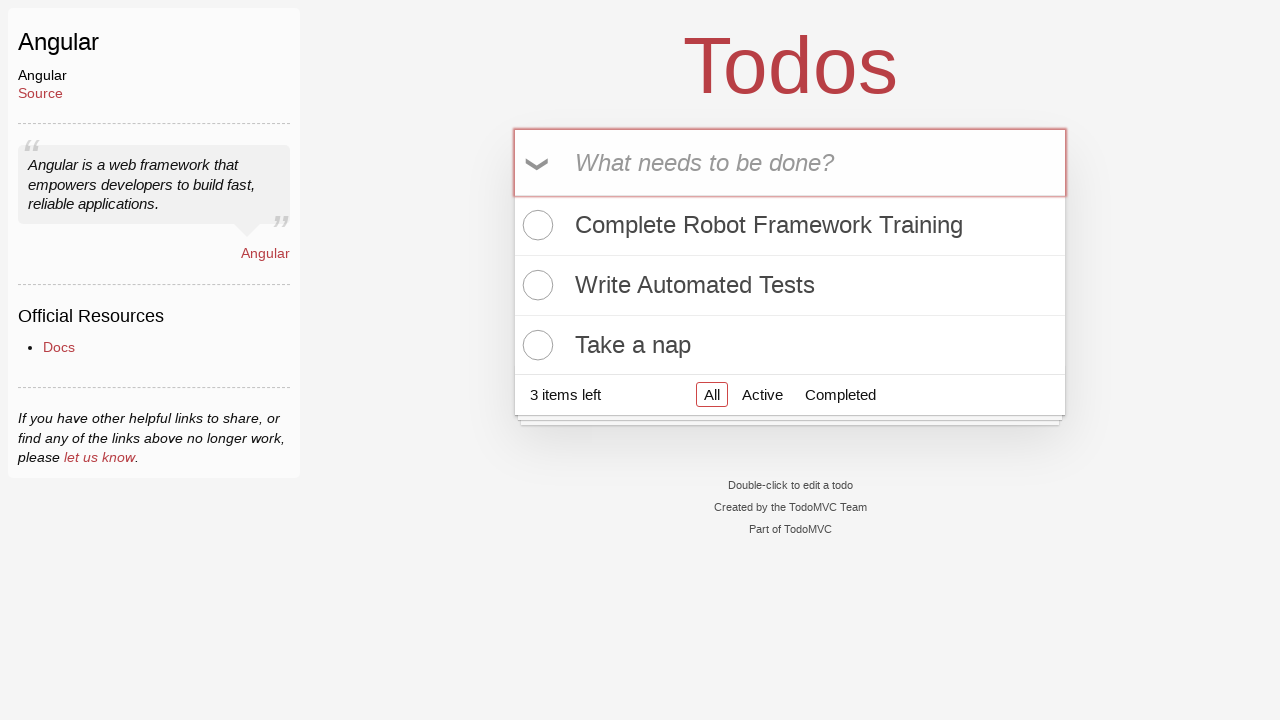

Todo count element loaded, verifying all three tasks are present
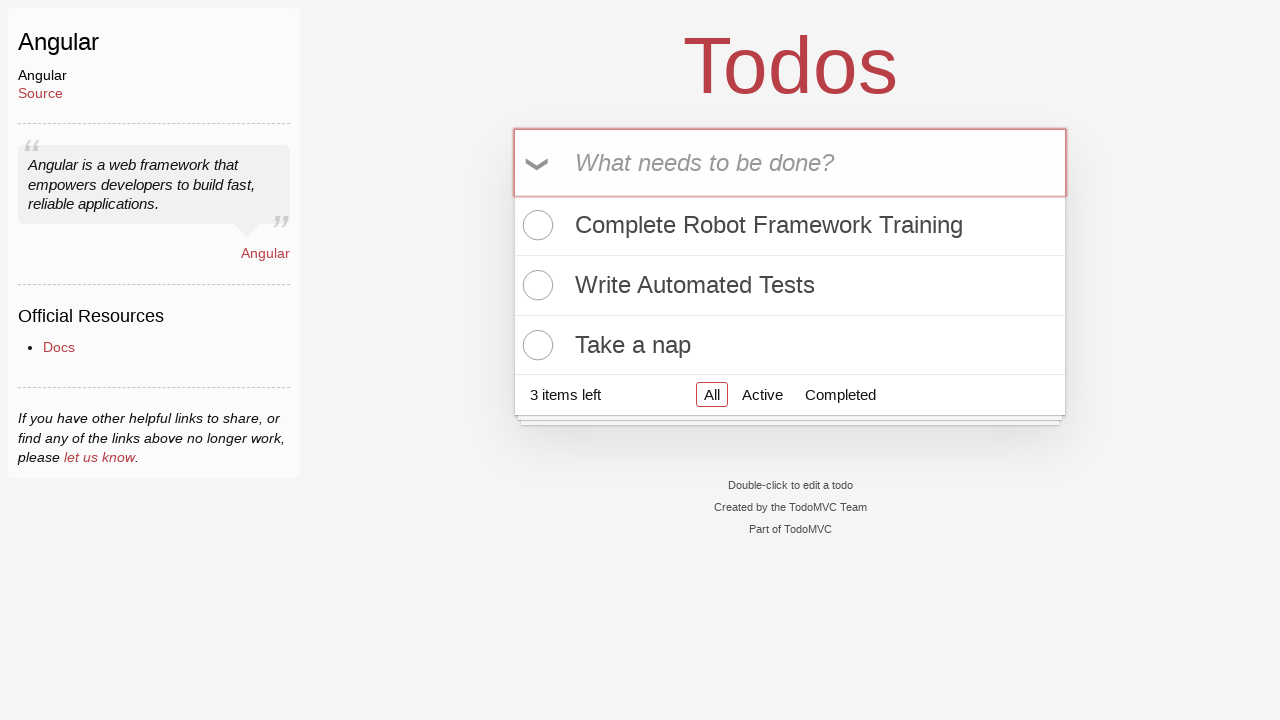

Marked first task 'Complete Robot Framework Training' as complete at (535, 225) on xpath=//*[contains(text(), 'Complete Robot Framework Training')]/../input
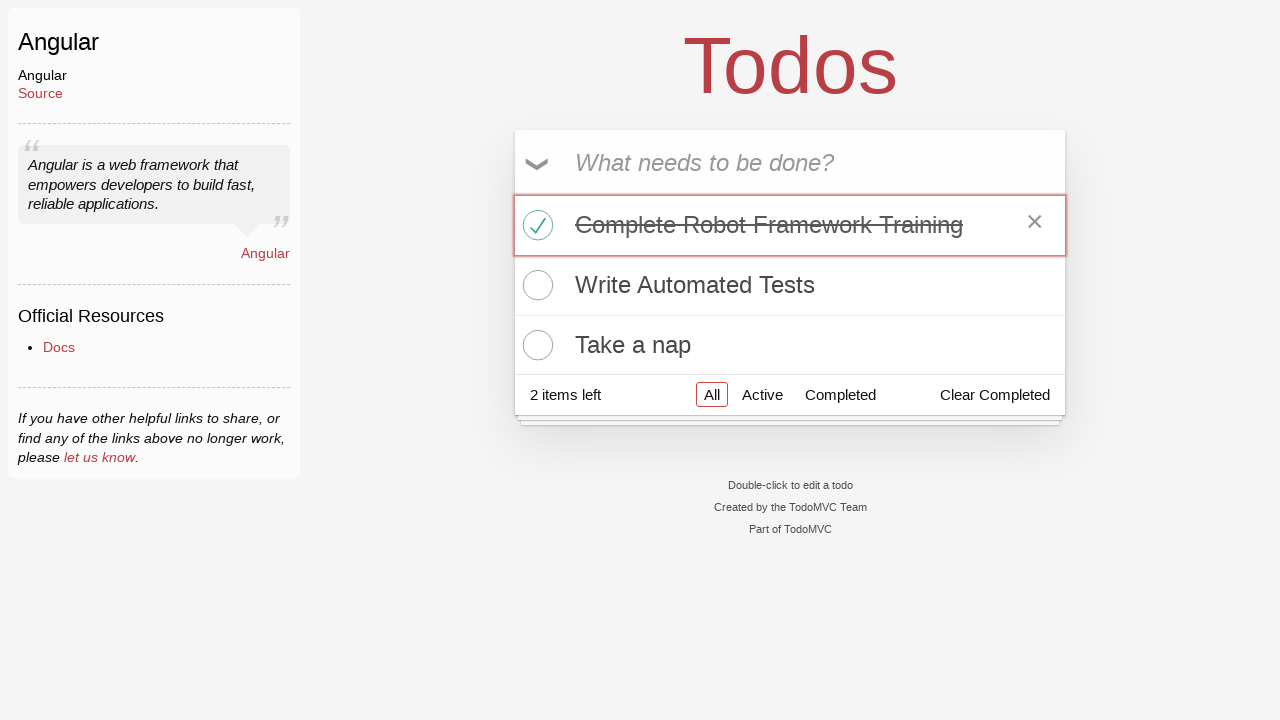

Marked second task 'Write Automated Tests' as complete at (535, 285) on xpath=//*[contains(text(), 'Write Automated Tests')]/../input
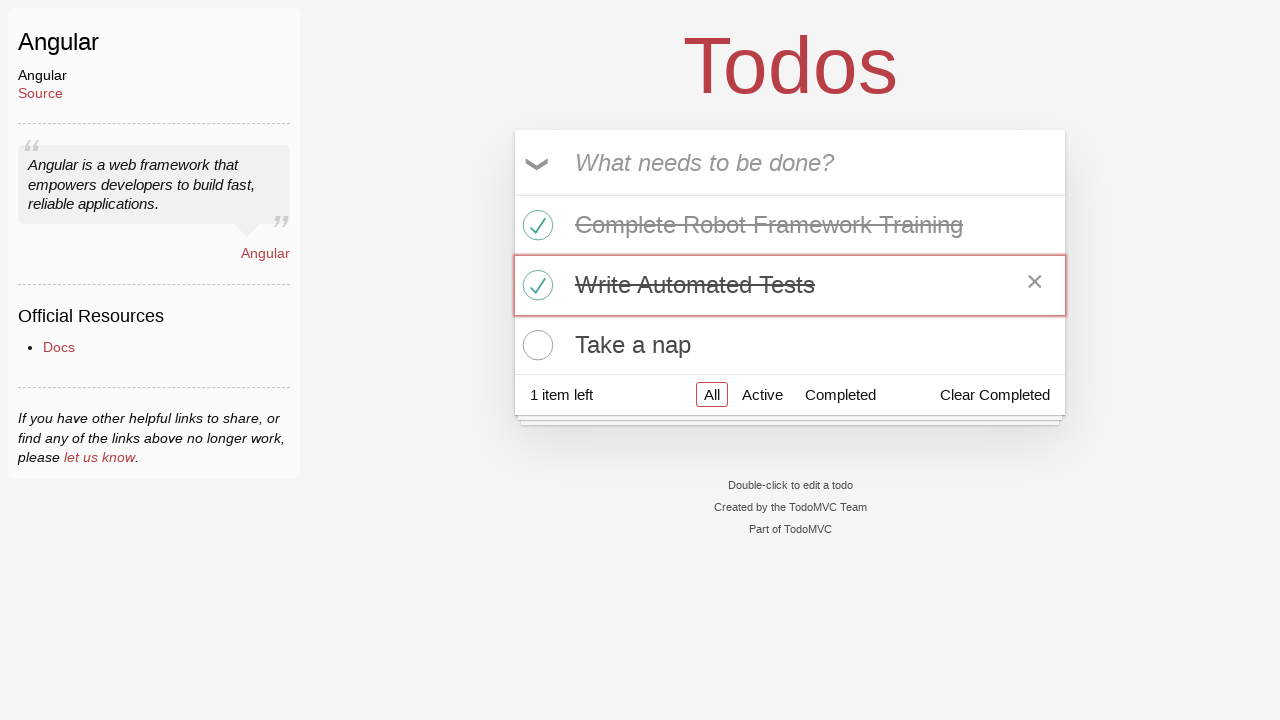

Marked third task 'Take a nap' as complete at (535, 345) on xpath=//*[contains(text(), 'Take a nap')]/../input
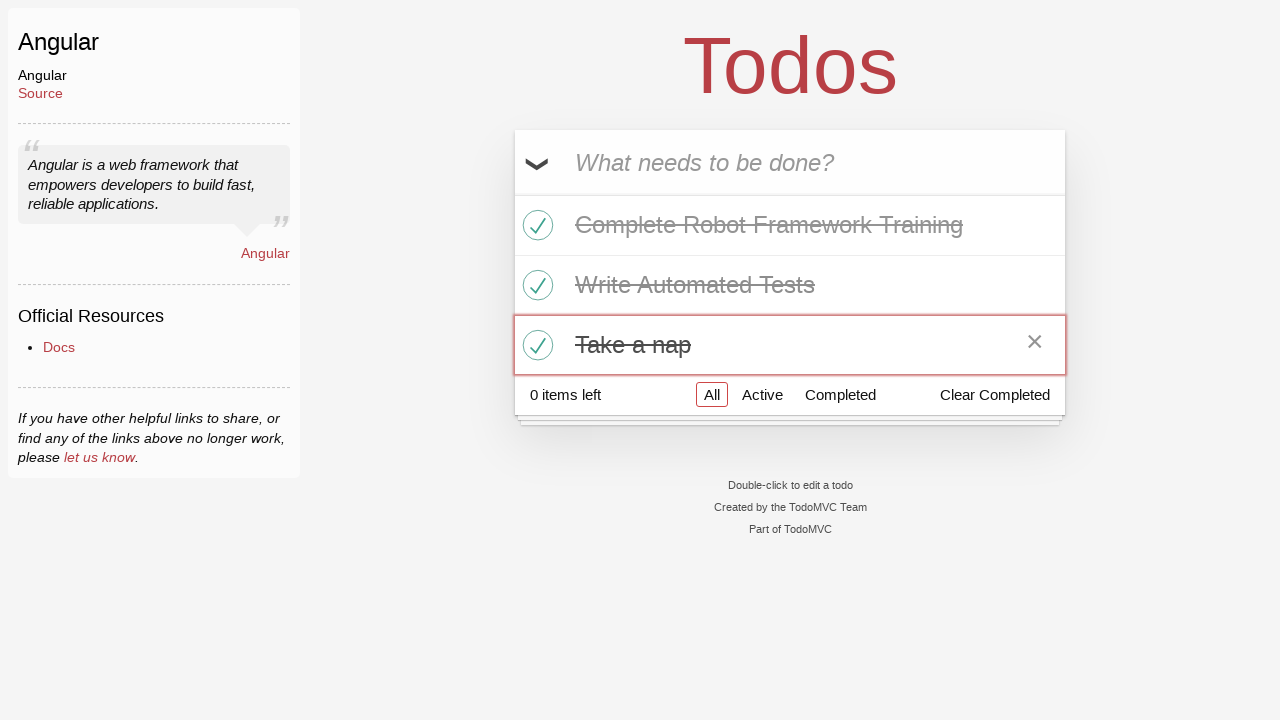

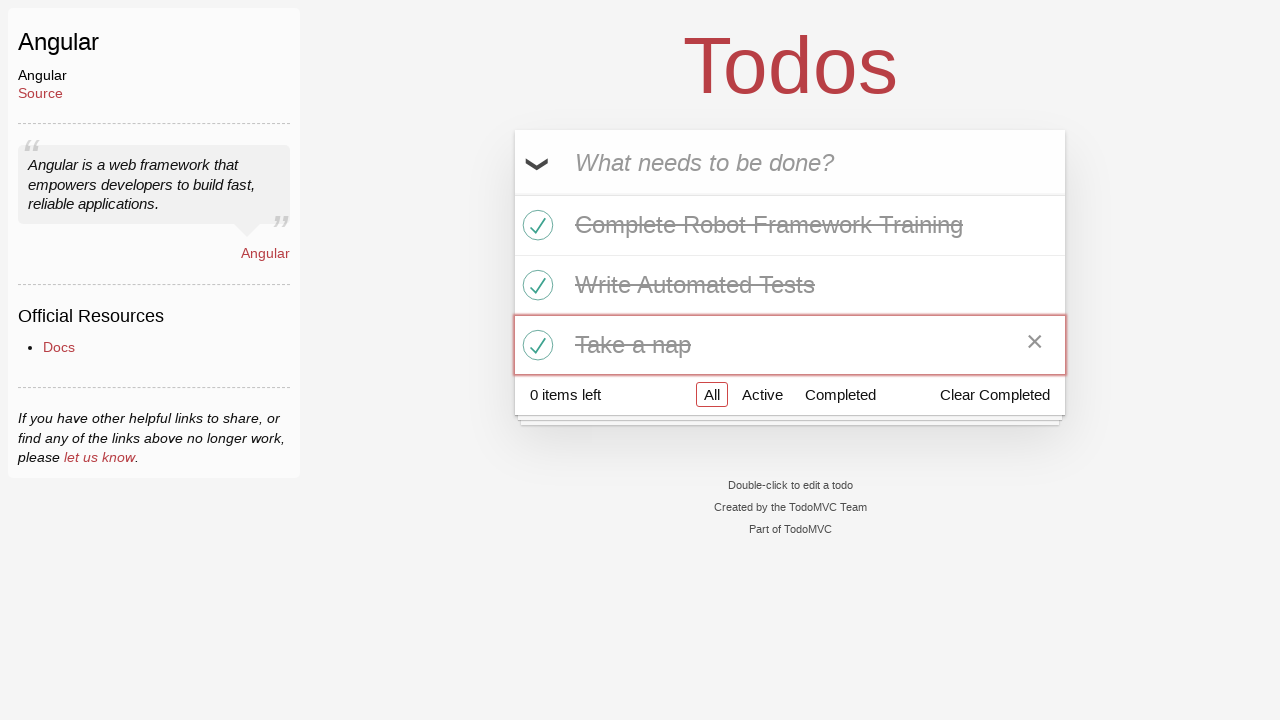